Navigates to Python.org and verifies event information is displayed in the events widget

Starting URL: https://www.python.org/

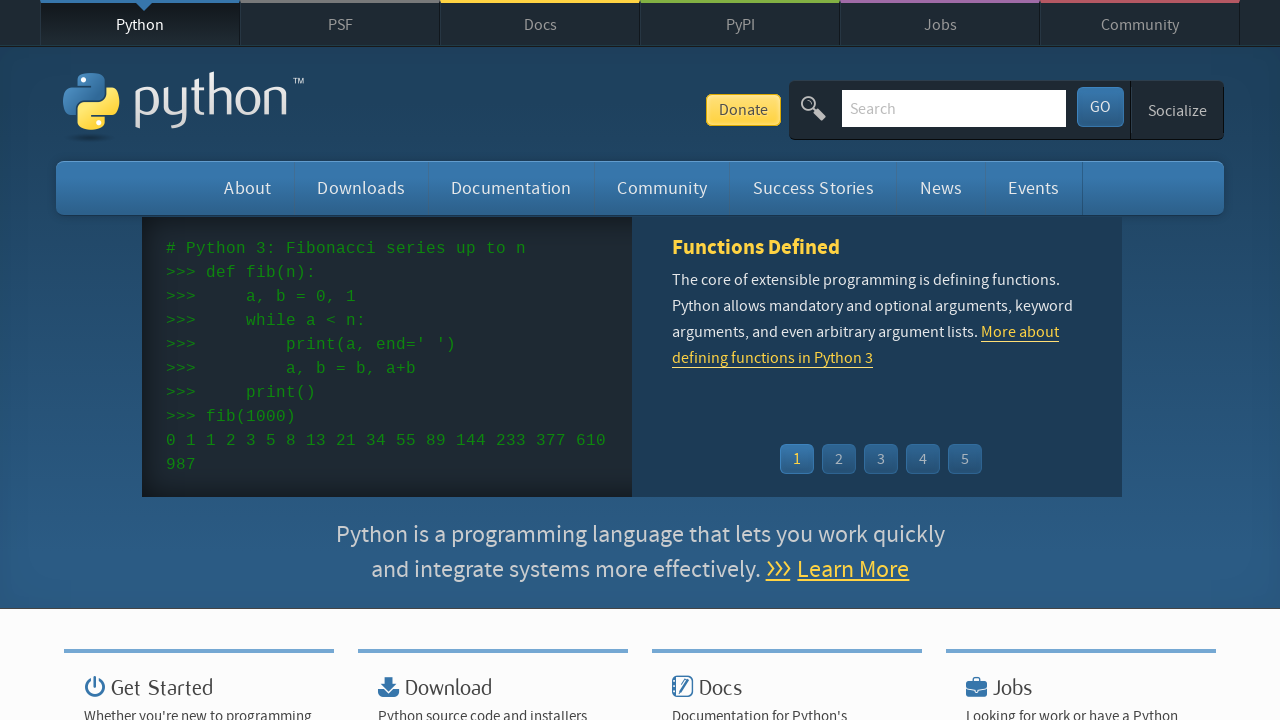

Navigated to https://www.python.org/
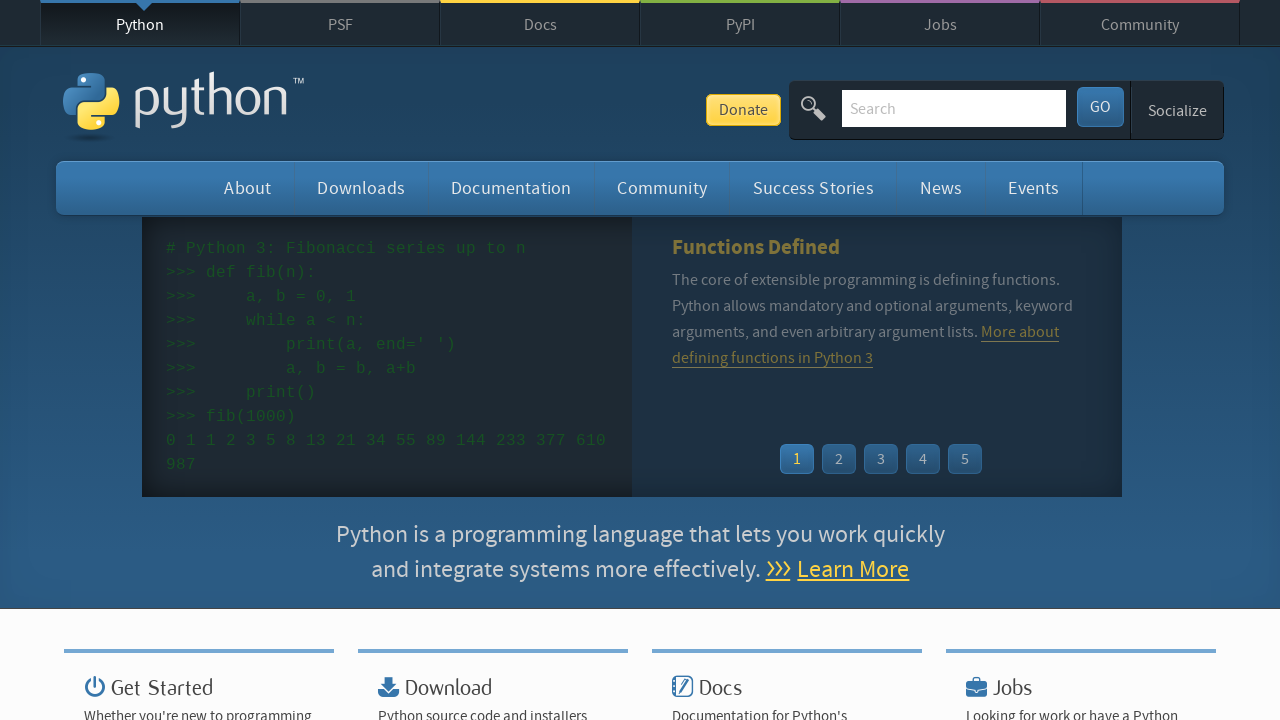

Event widget loaded
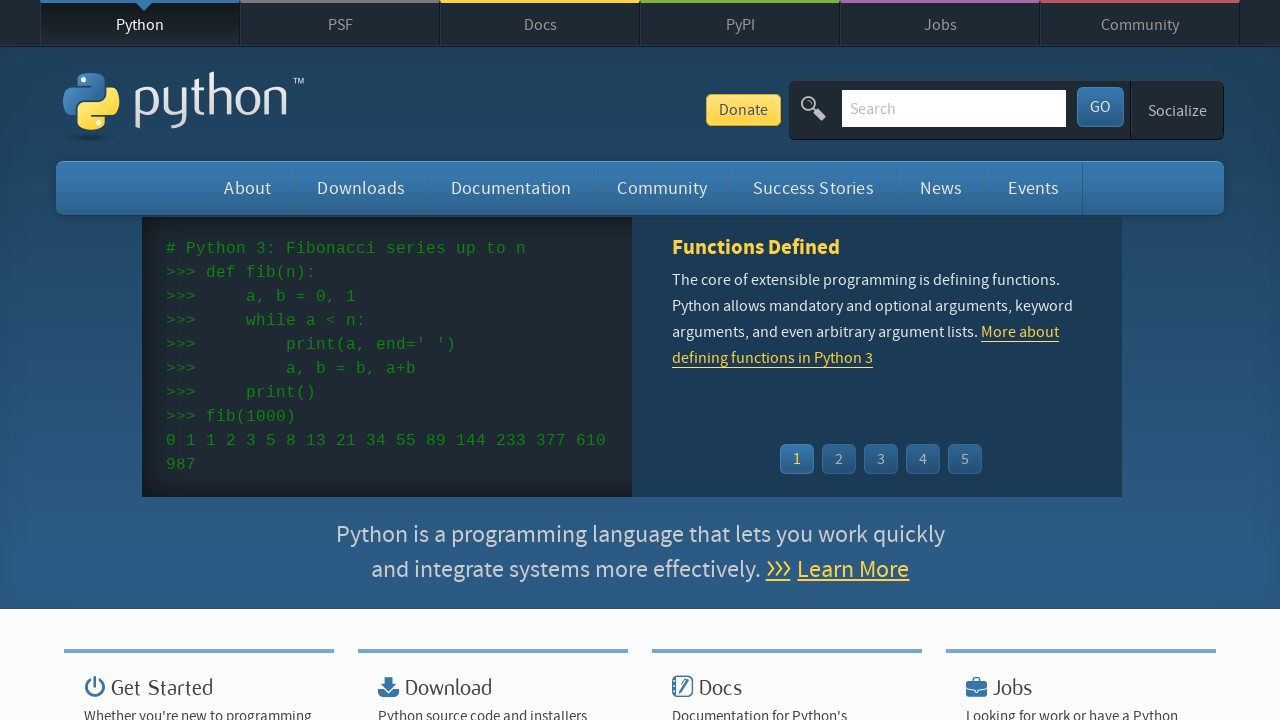

Event time elements are present in the widget
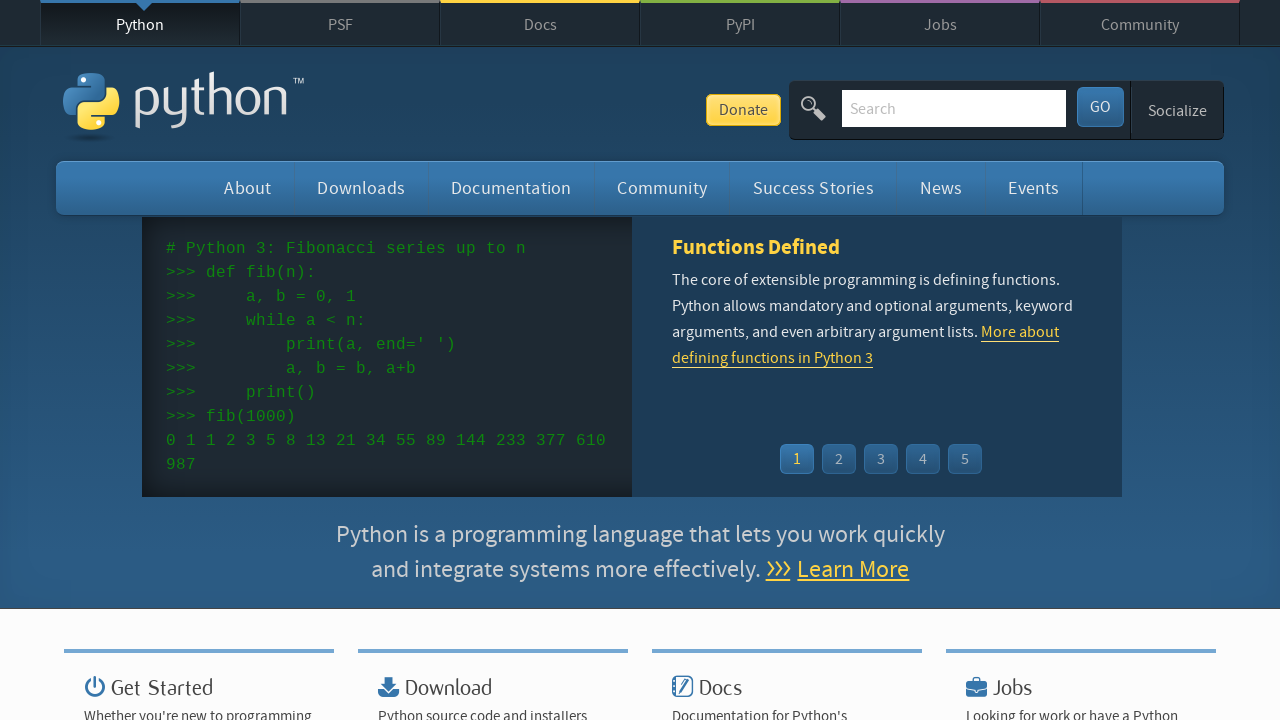

Event name links are present in the widget
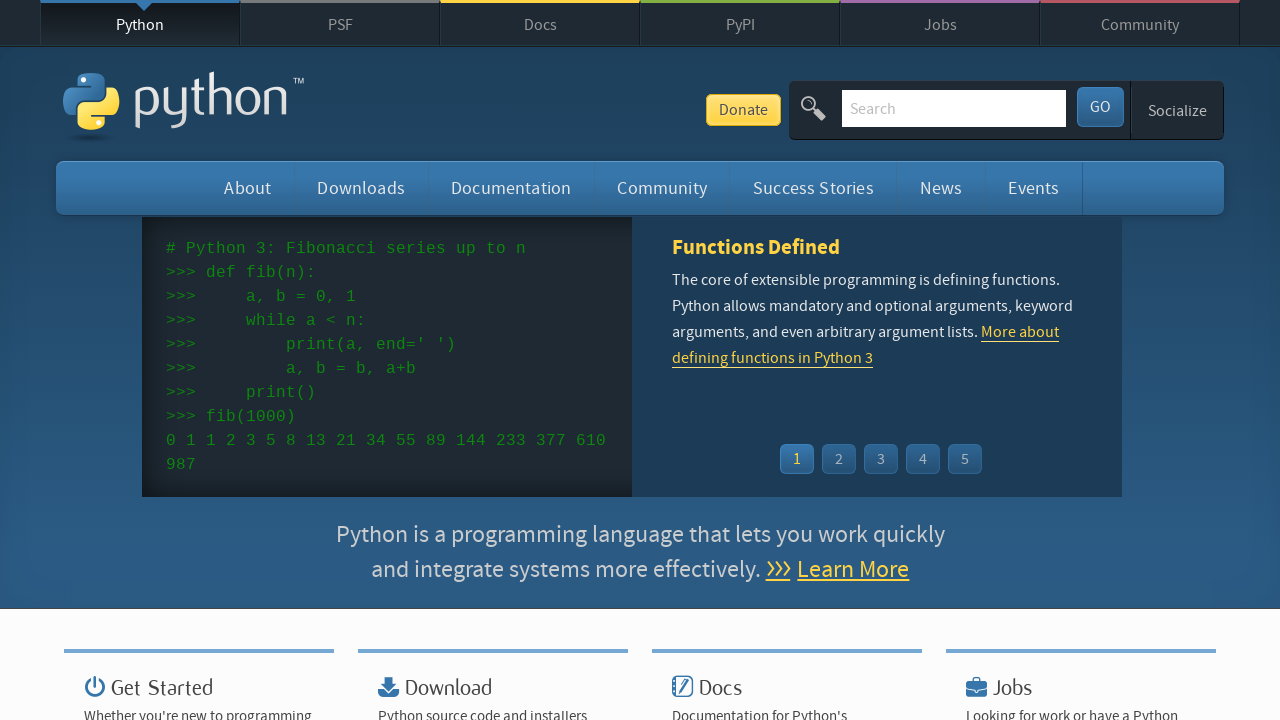

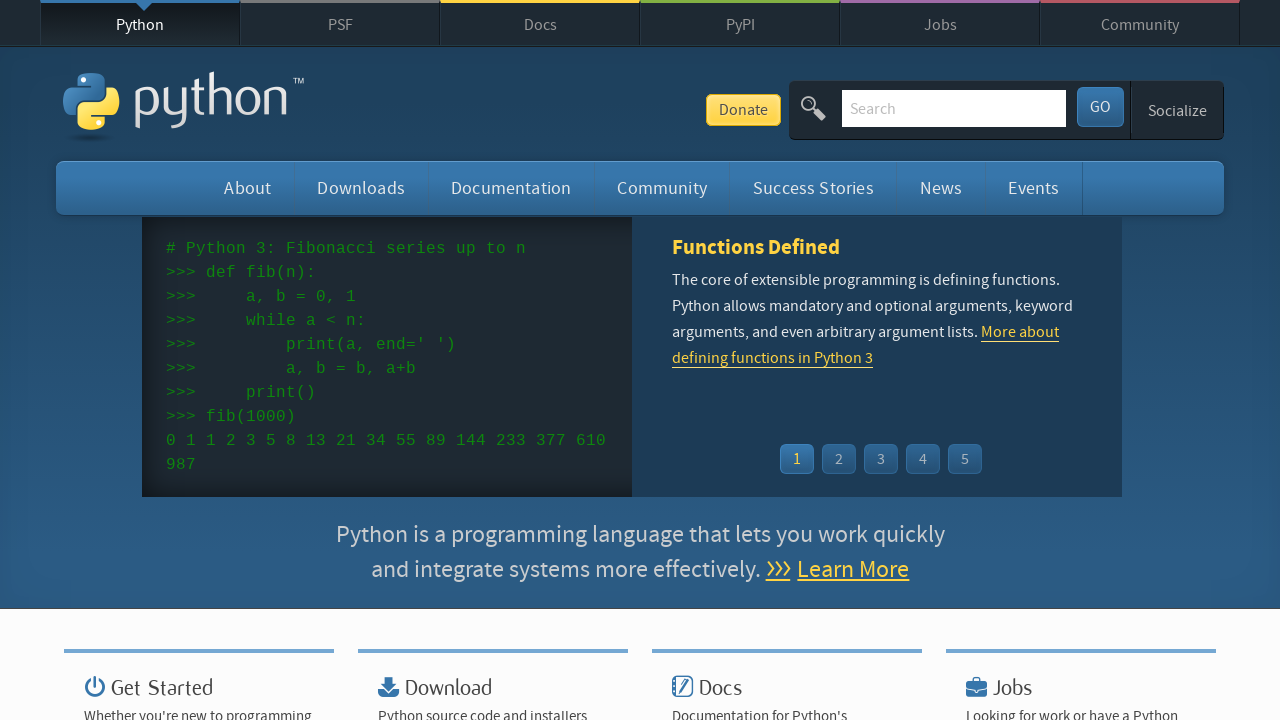